Tests accepting a JavaScript alert by clicking a button to trigger the alert and then accepting it

Starting URL: https://the-internet.herokuapp.com/javascript_alerts

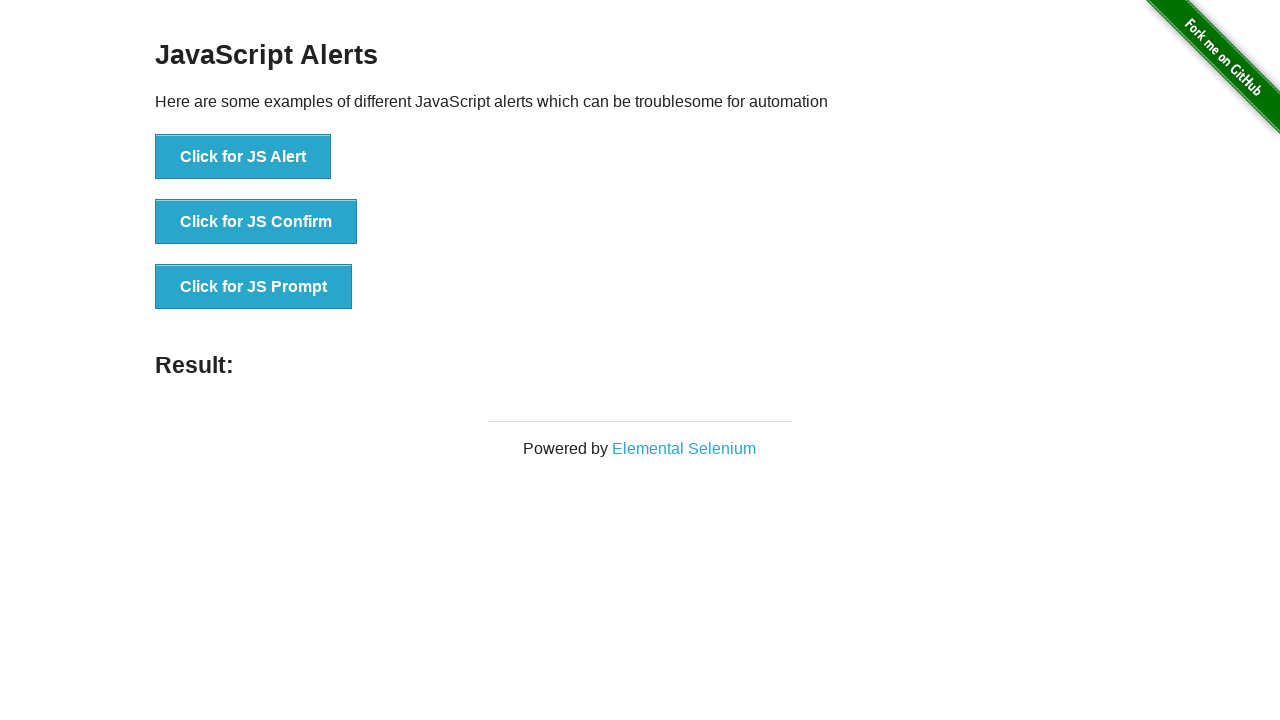

Clicked button to trigger JavaScript alert at (243, 157) on xpath=//button[text()='Click for JS Alert']
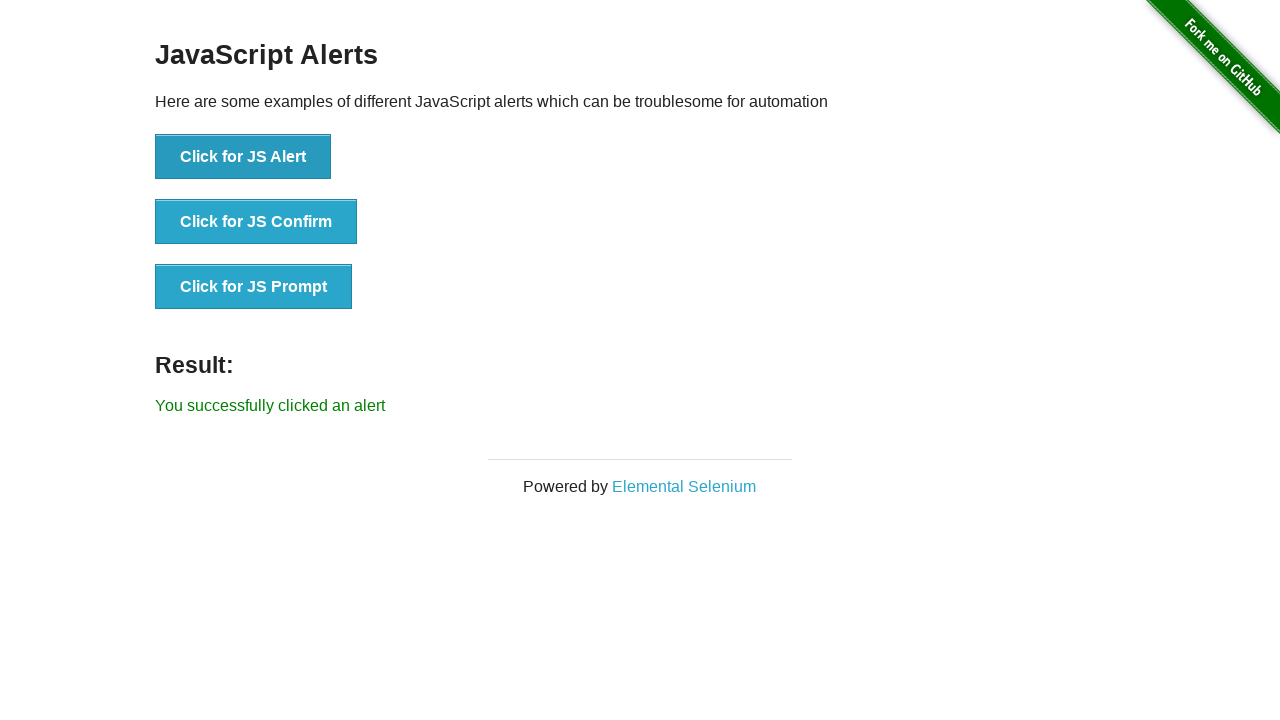

Set up dialog handler to accept alert
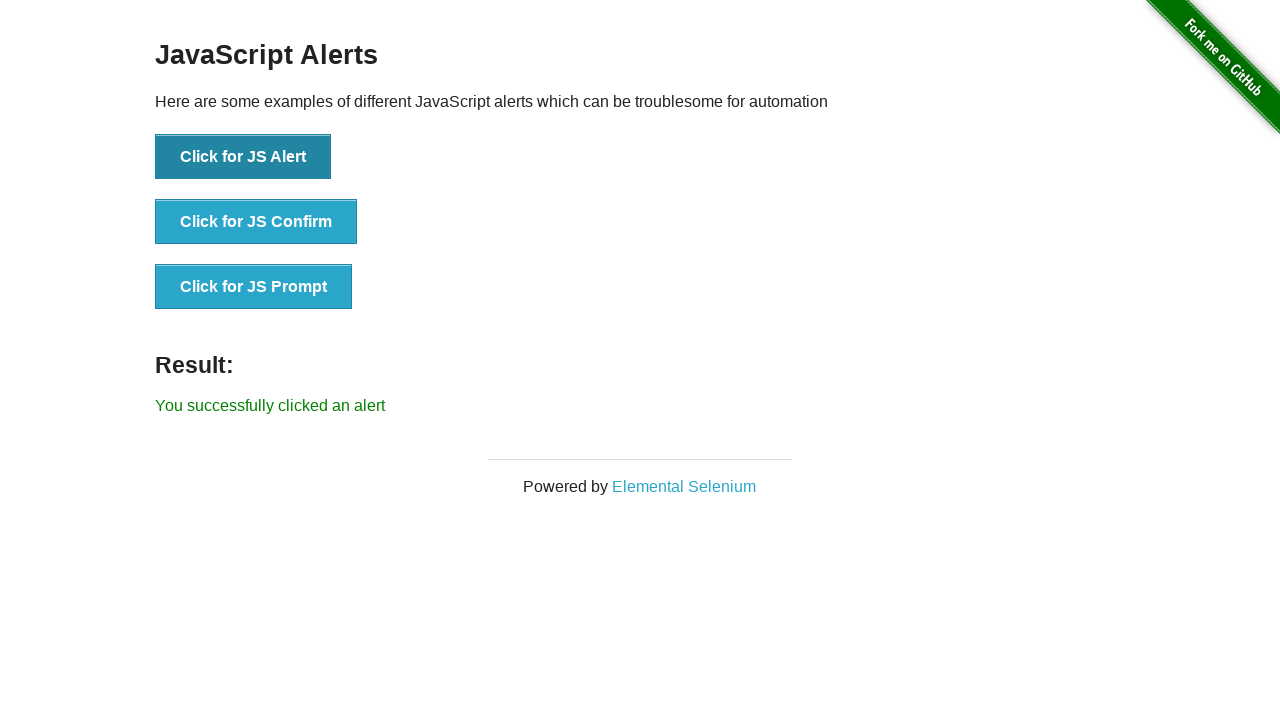

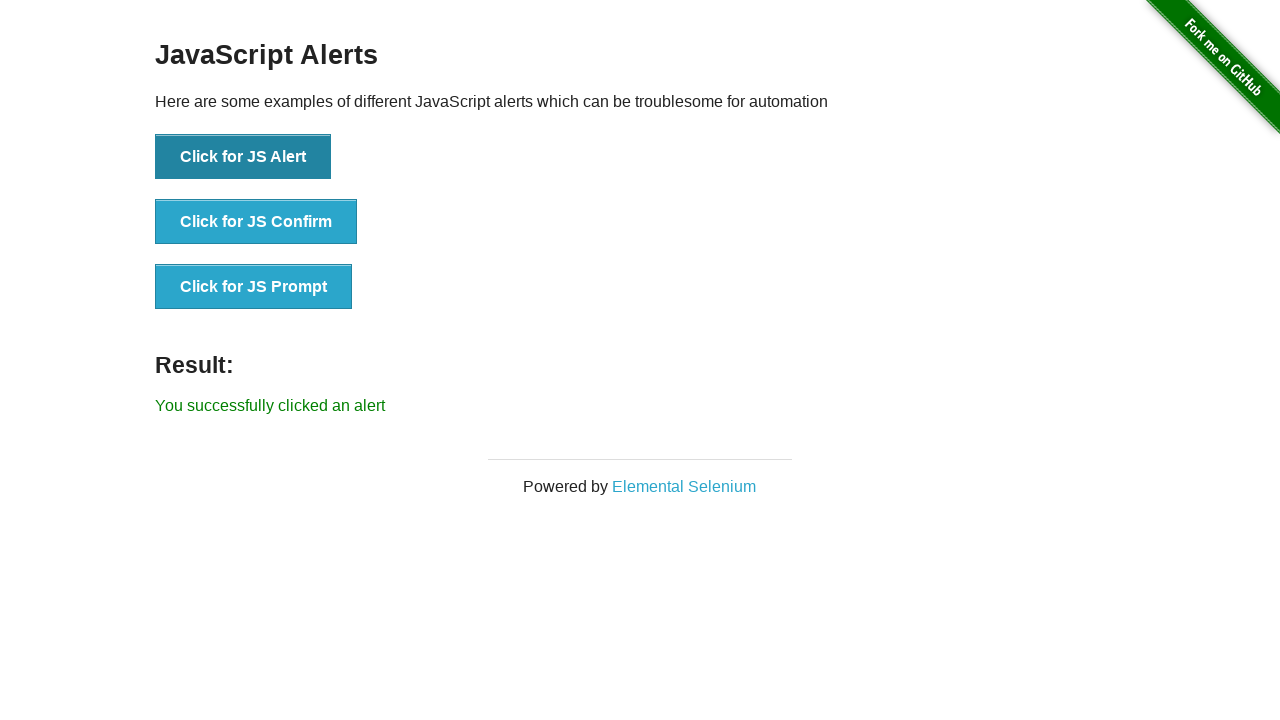